Tests clicking a button to reveal secret books content on a scraping practice page and waits for the content to load

Starting URL: https://www.docstring.fr/scraping/

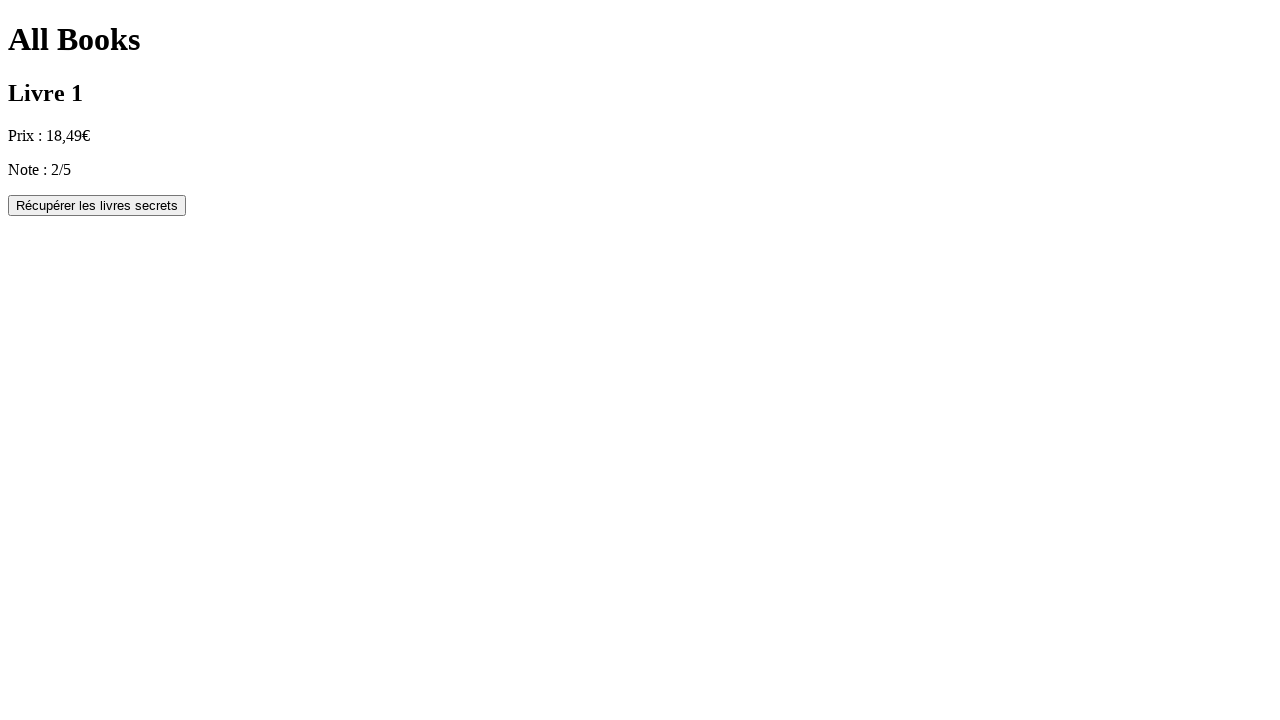

Clicked the secret books button at (97, 205) on #get-secrets-books
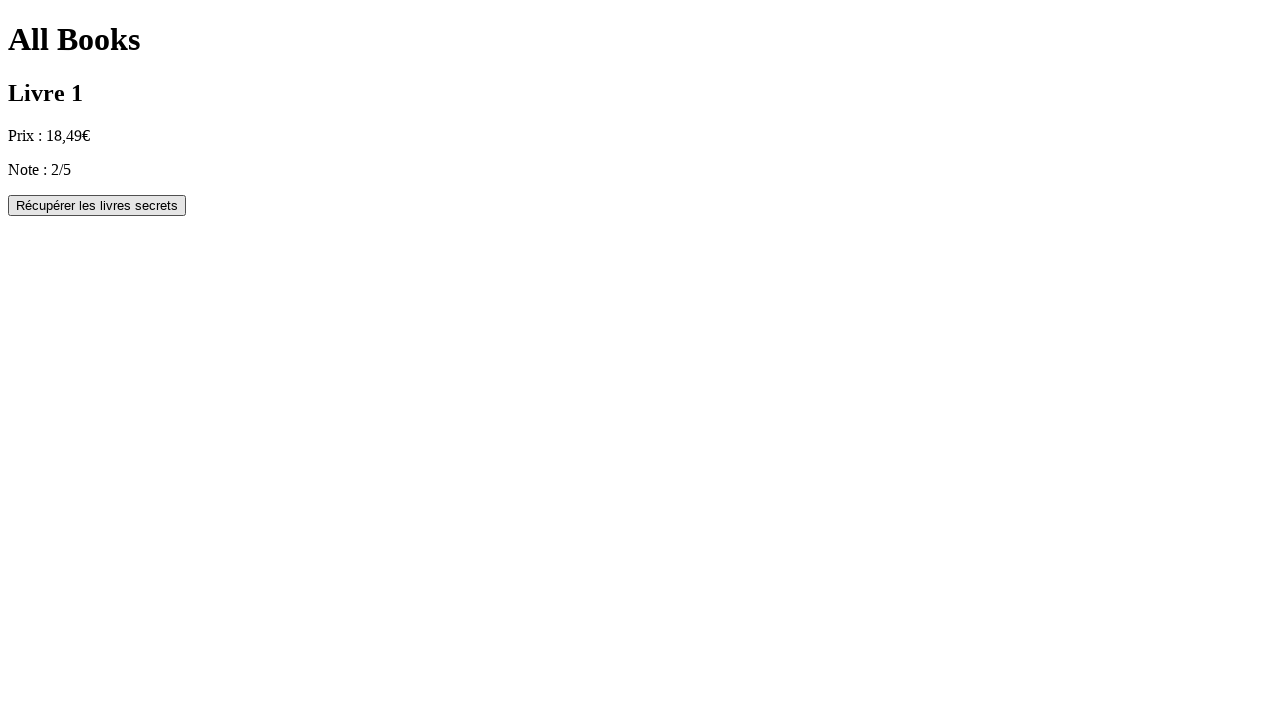

Secret books content loaded
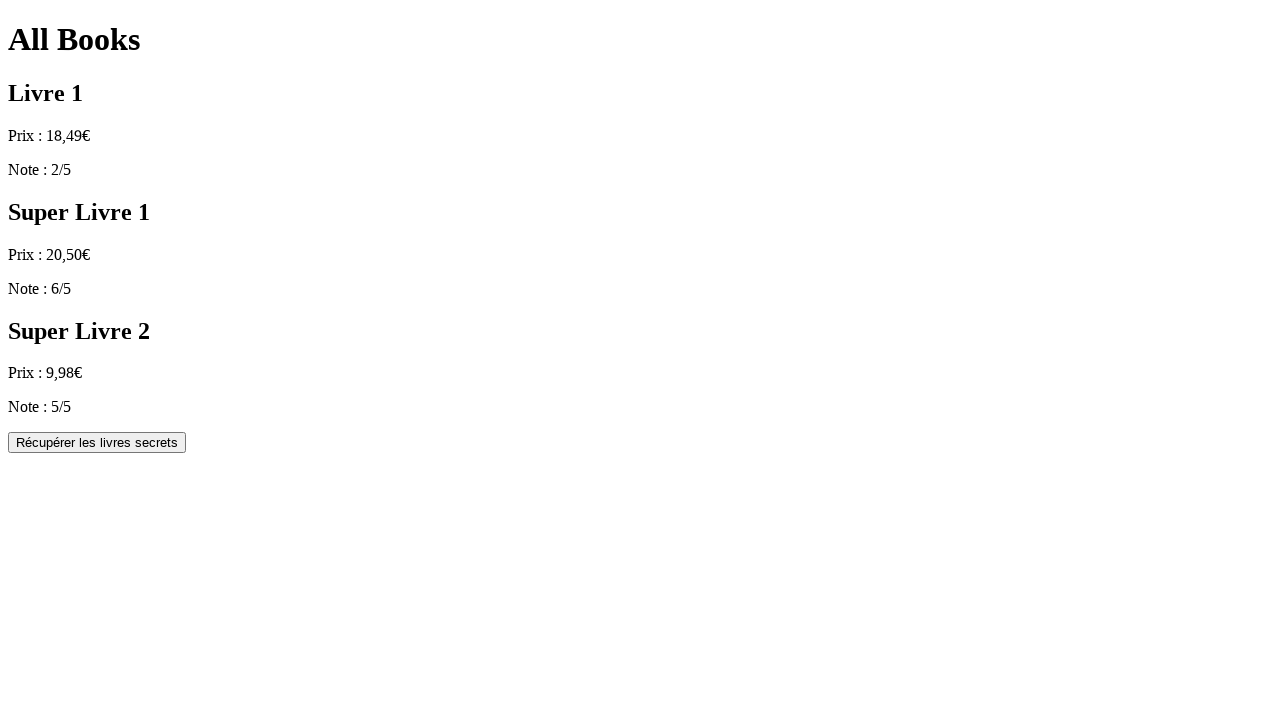

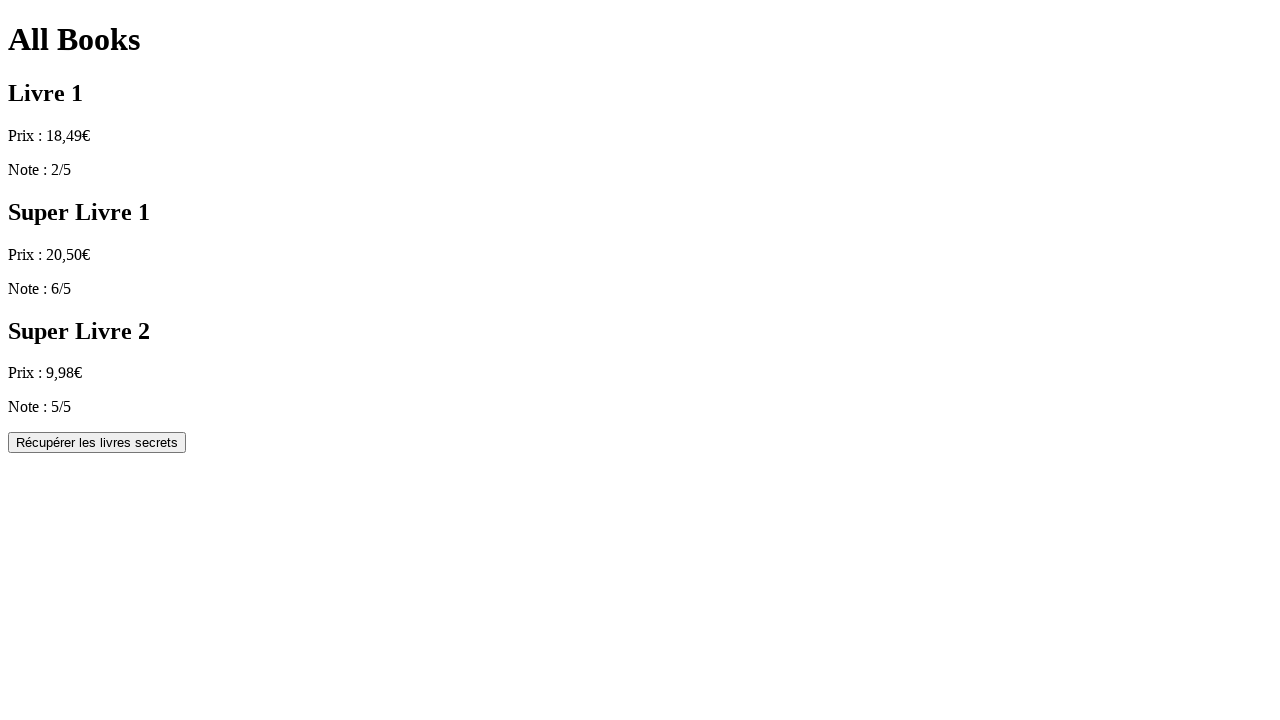